Tests form interaction by clicking a button, filling a text field, selecting a dropdown option, and clicking a radio button

Starting URL: https://webjump-user.github.io/testqa/

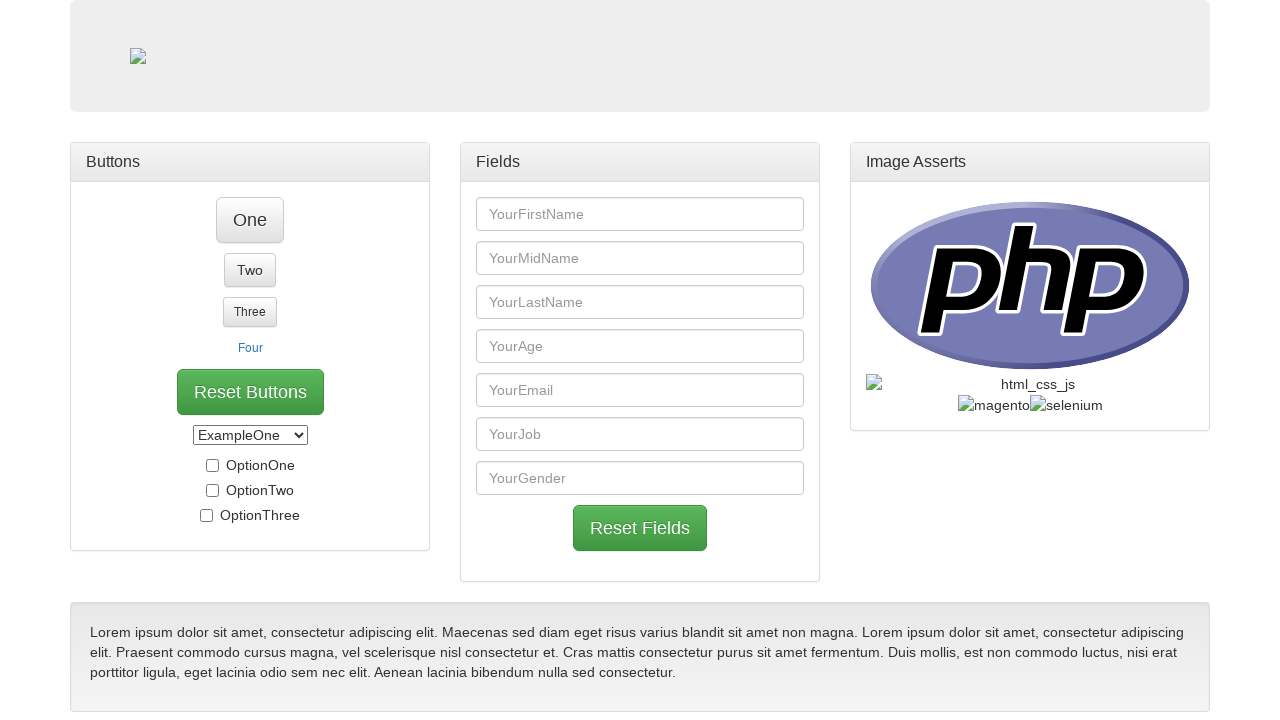

Clicked button one to reveal form elements at (250, 220) on #btn_one
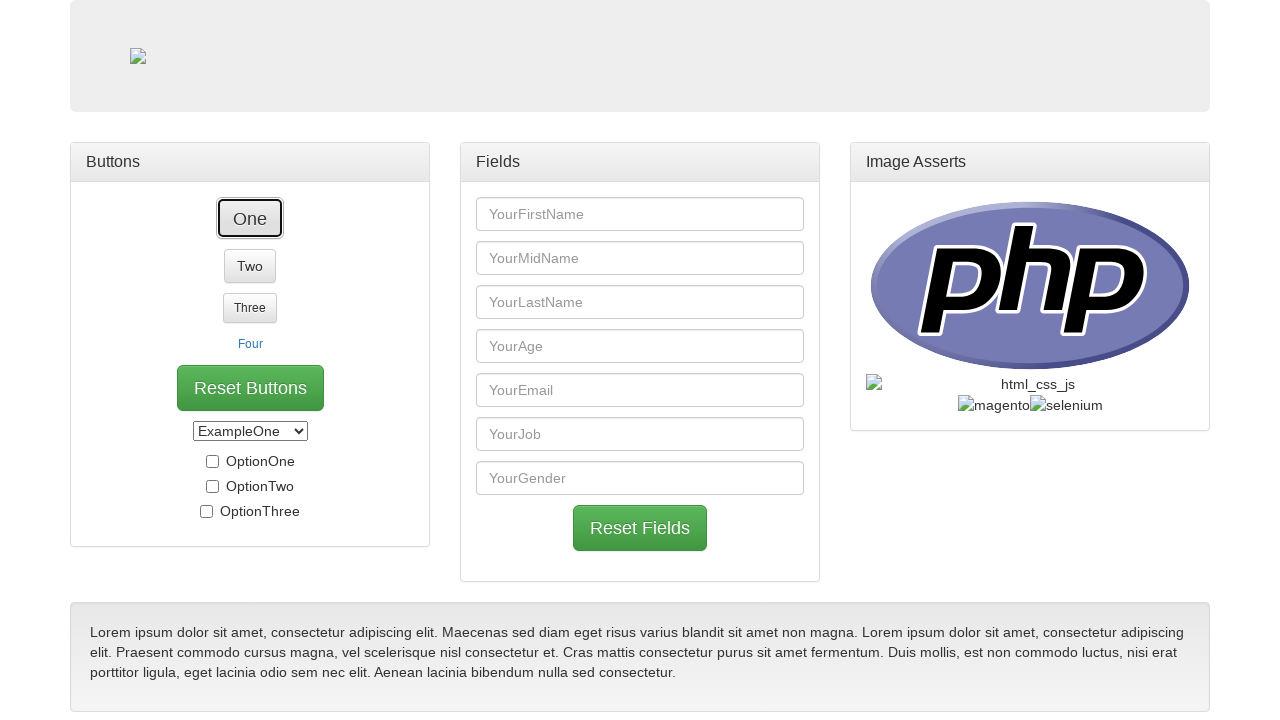

Filled first name field with 'Teste Web Jump' on #first_name
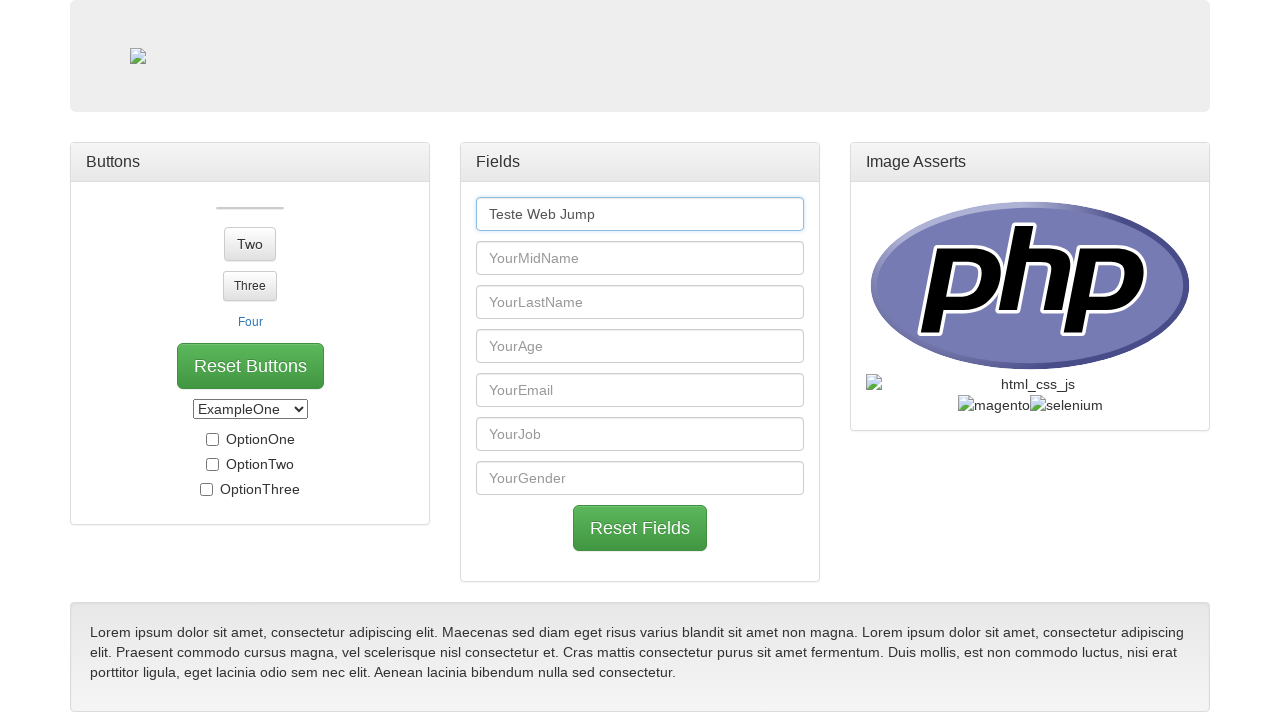

Selected 'option_two' from dropdown menu on #select_box
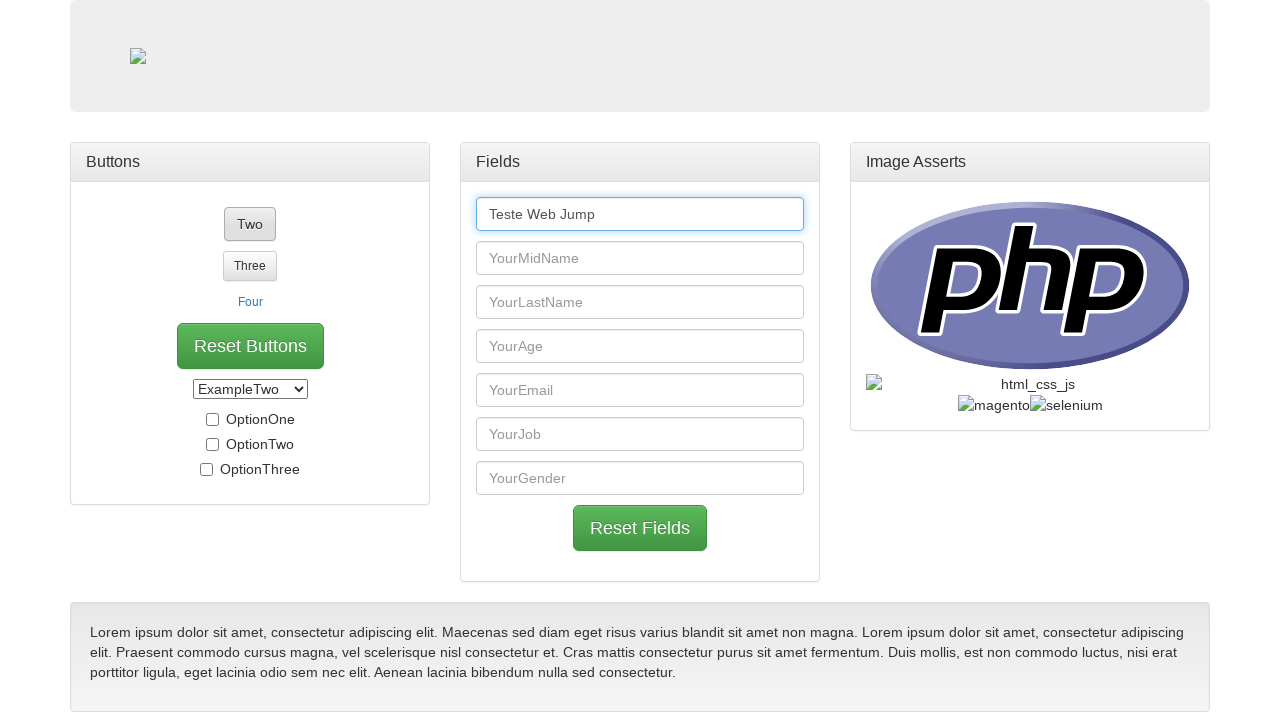

Clicked radio button option three at (206, 469) on #opt_three
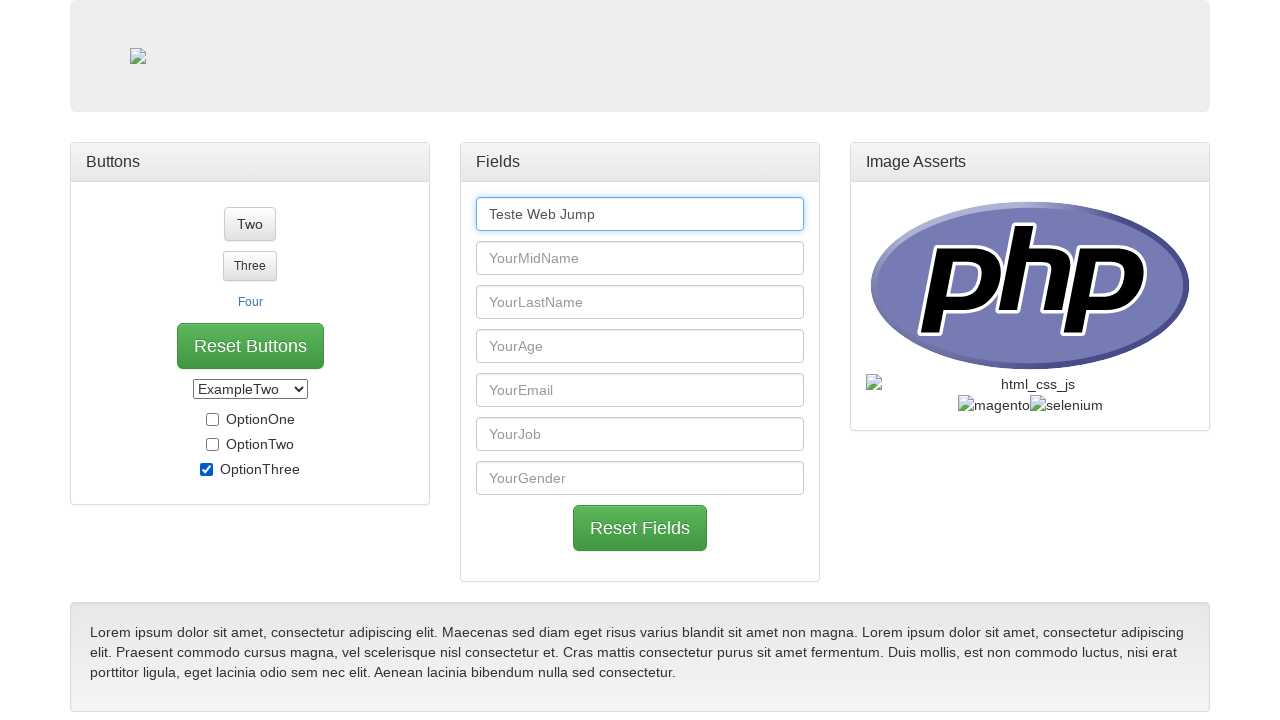

Verified Selenium WebDriver image is present on page
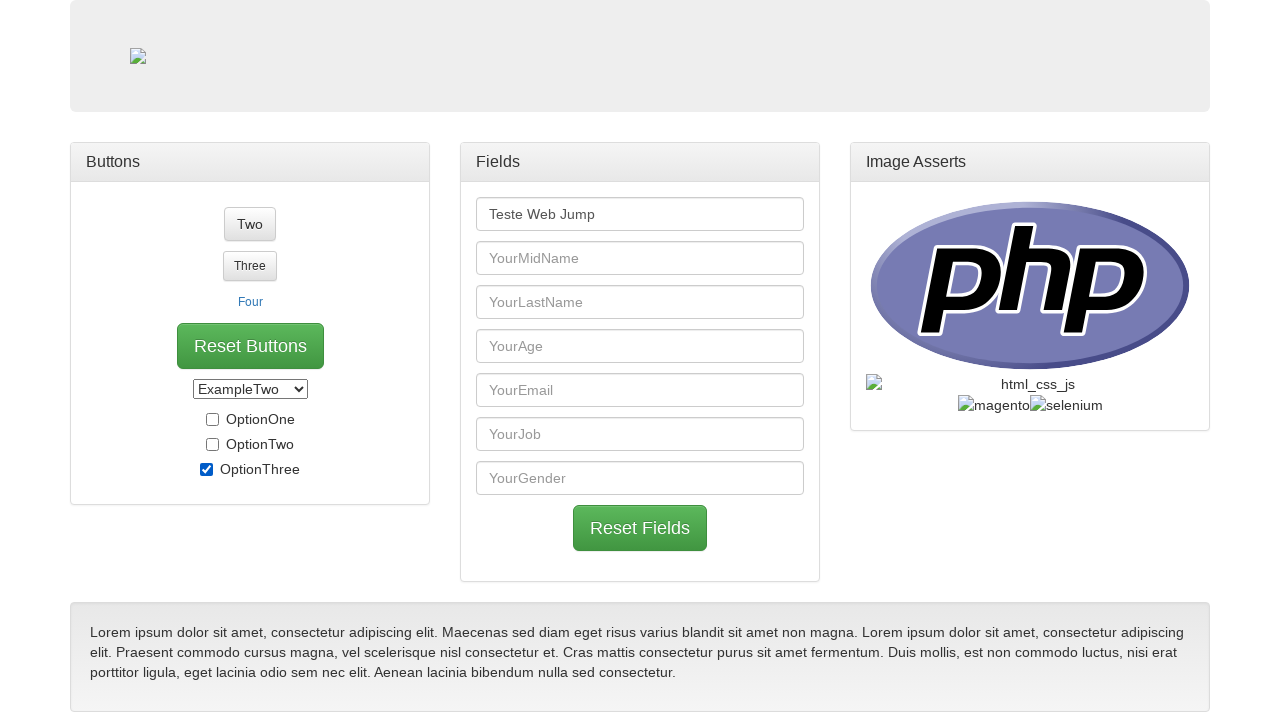

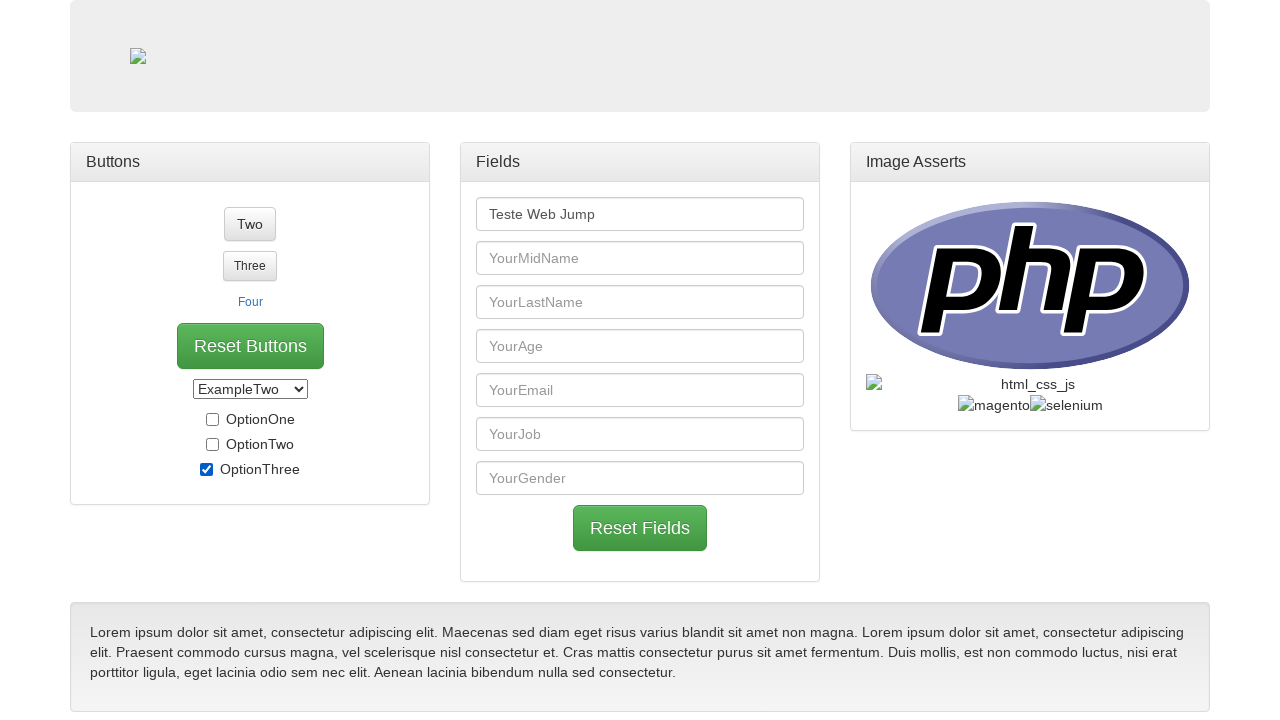